Tests keyboard actions including sending special keys, then navigates to a text comparison tool to test copy-paste functionality using keyboard shortcuts

Starting URL: https://the-internet.herokuapp.com/key_presses

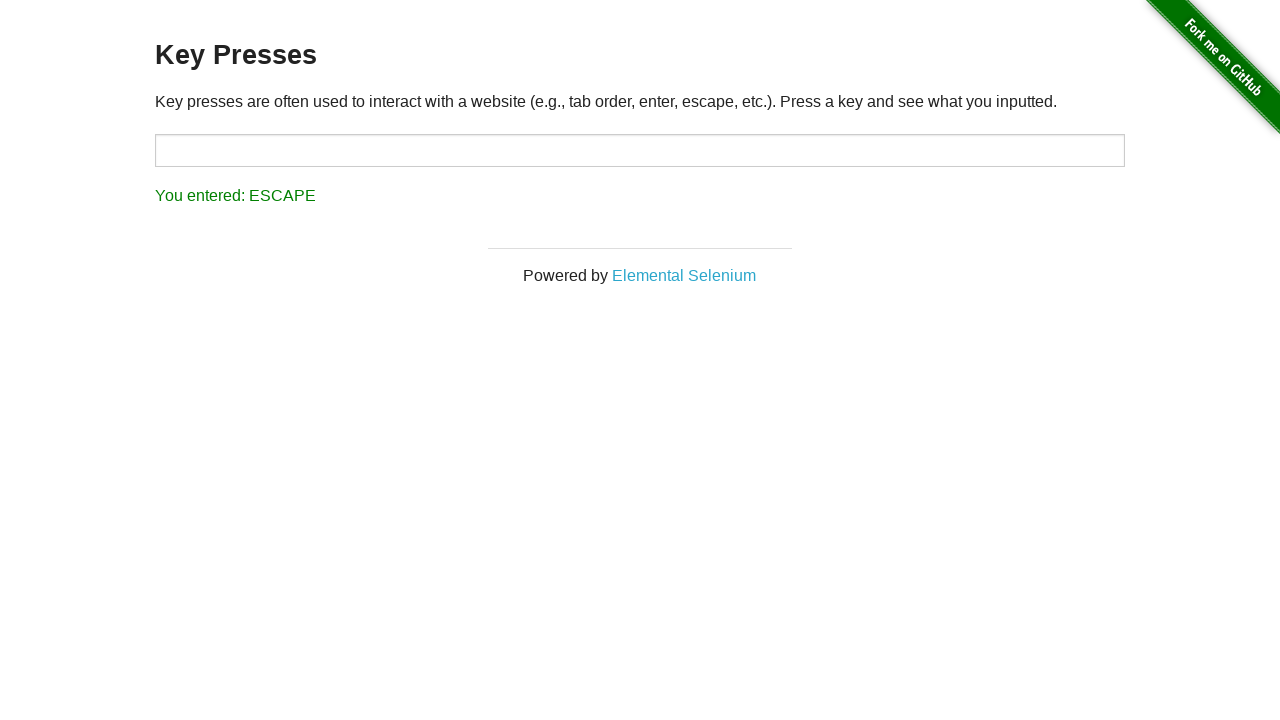

Pressed Enter key
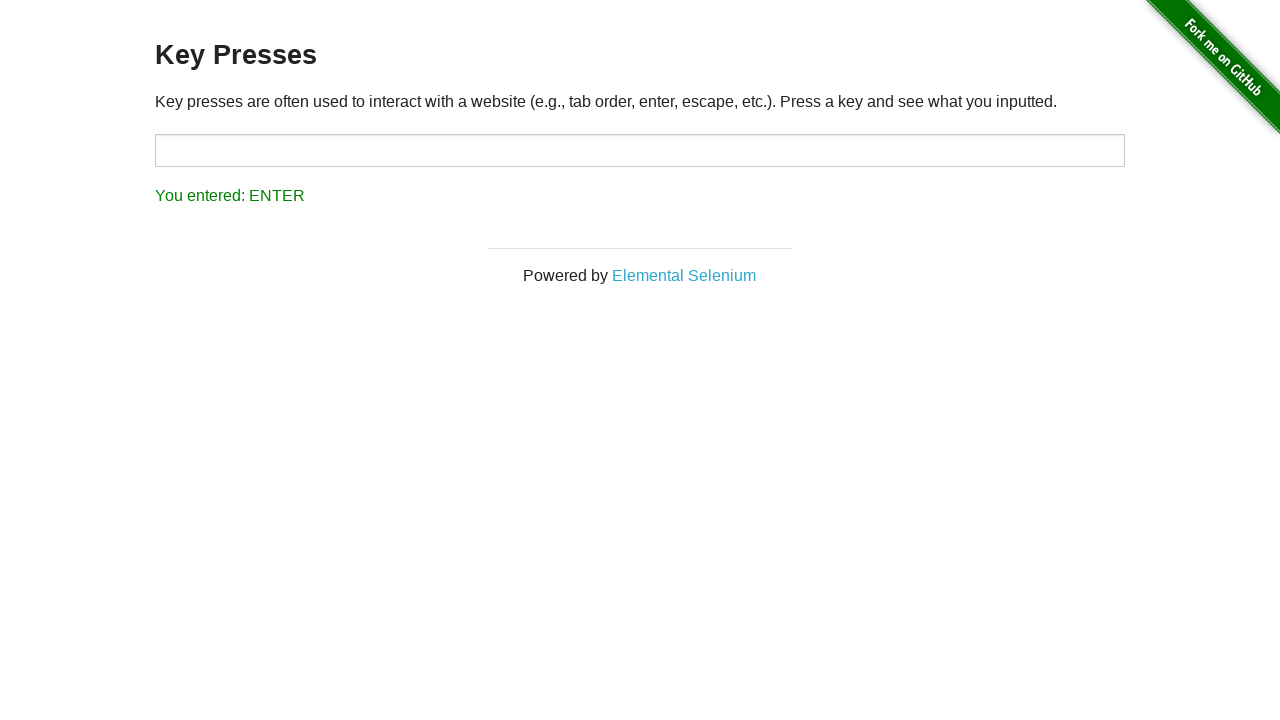

Waited 1 second after Enter key press
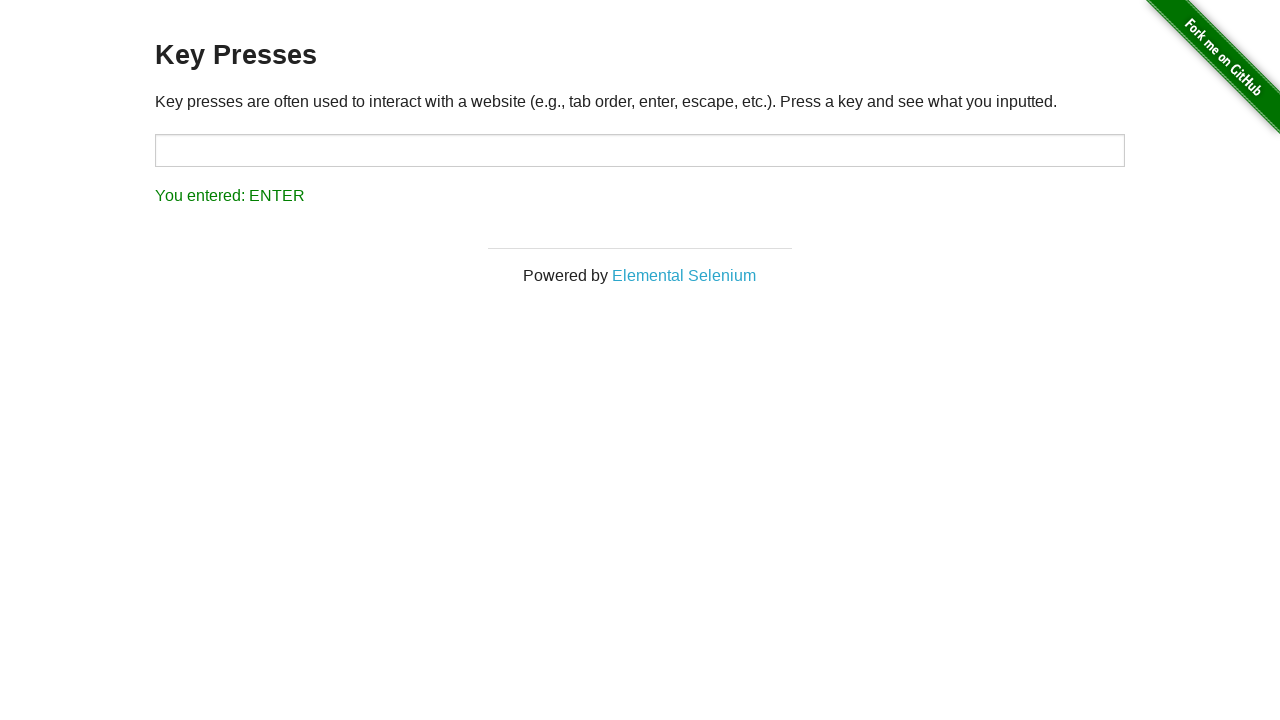

Pressed Escape key
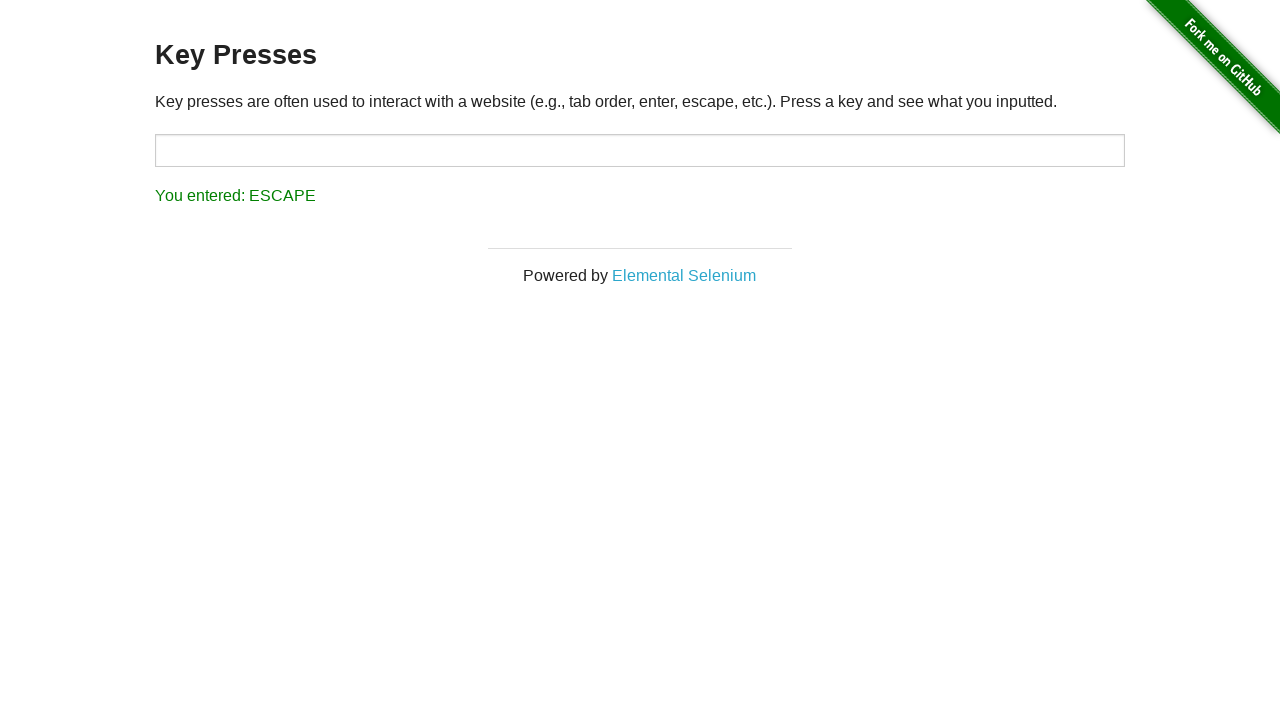

Waited 1 second after Escape key press
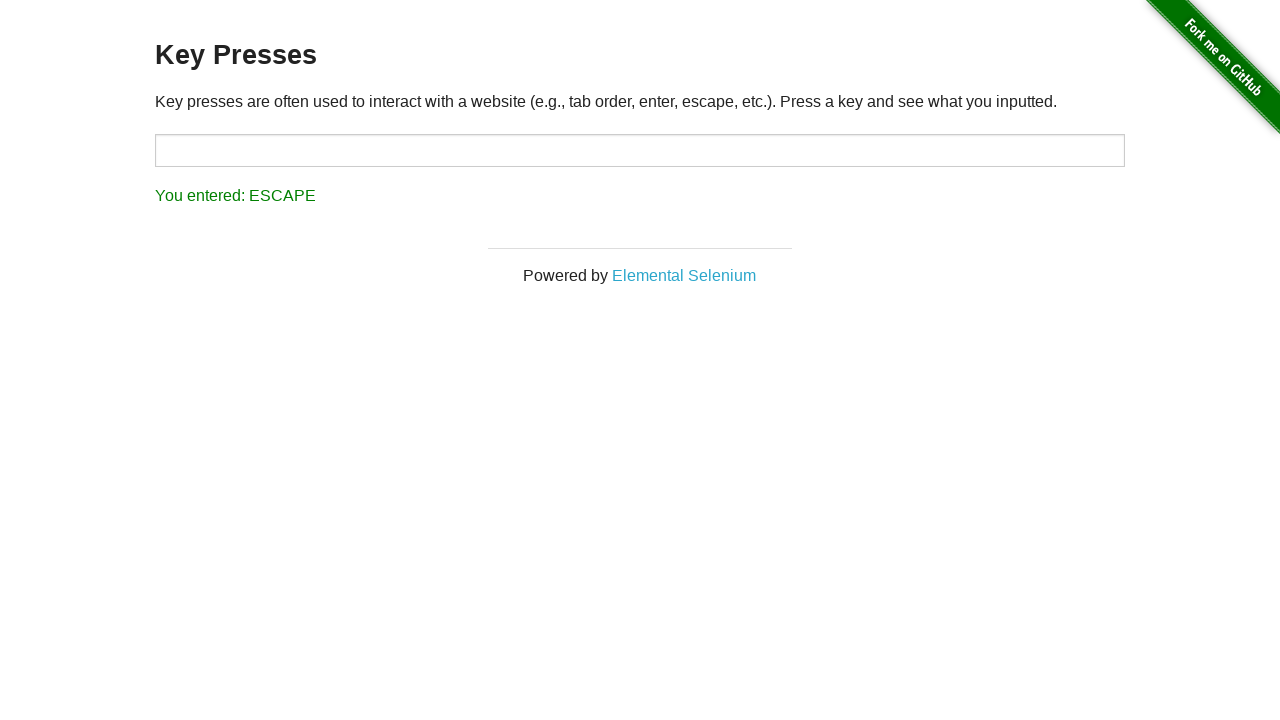

Pressed Space key
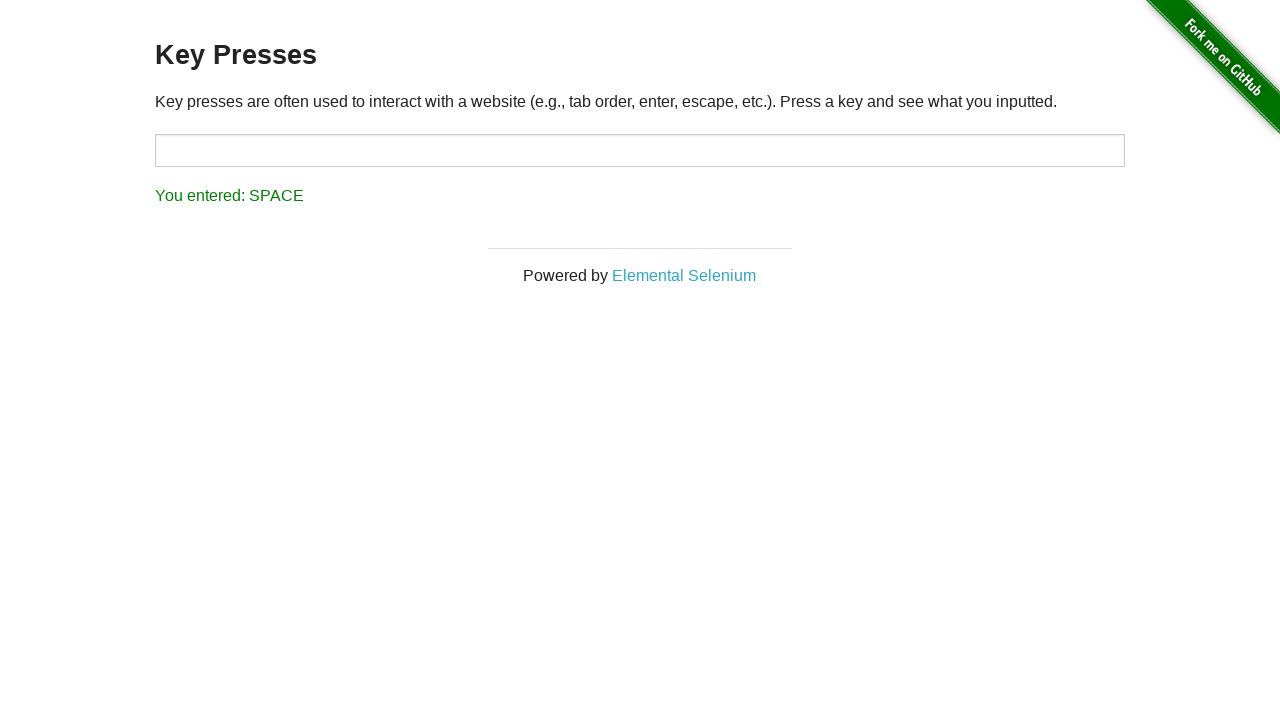

Navigated to text comparison tool at https://text-compare.com/
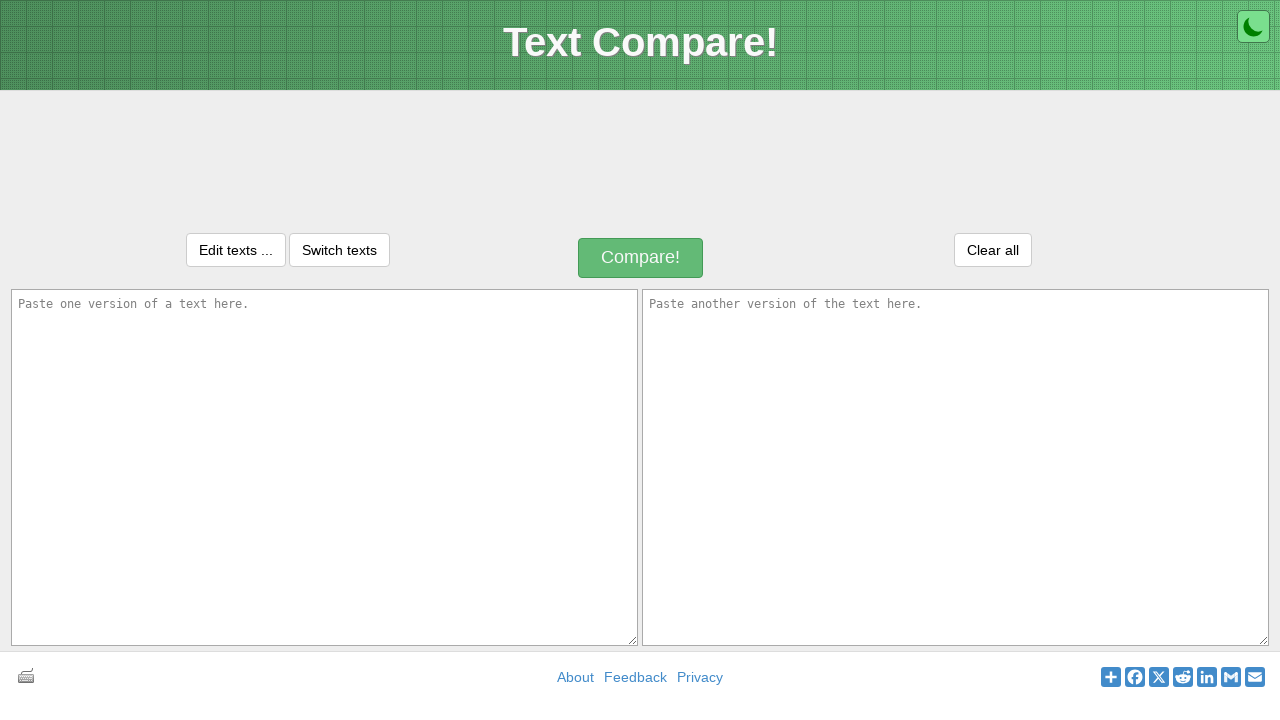

Located first textarea element
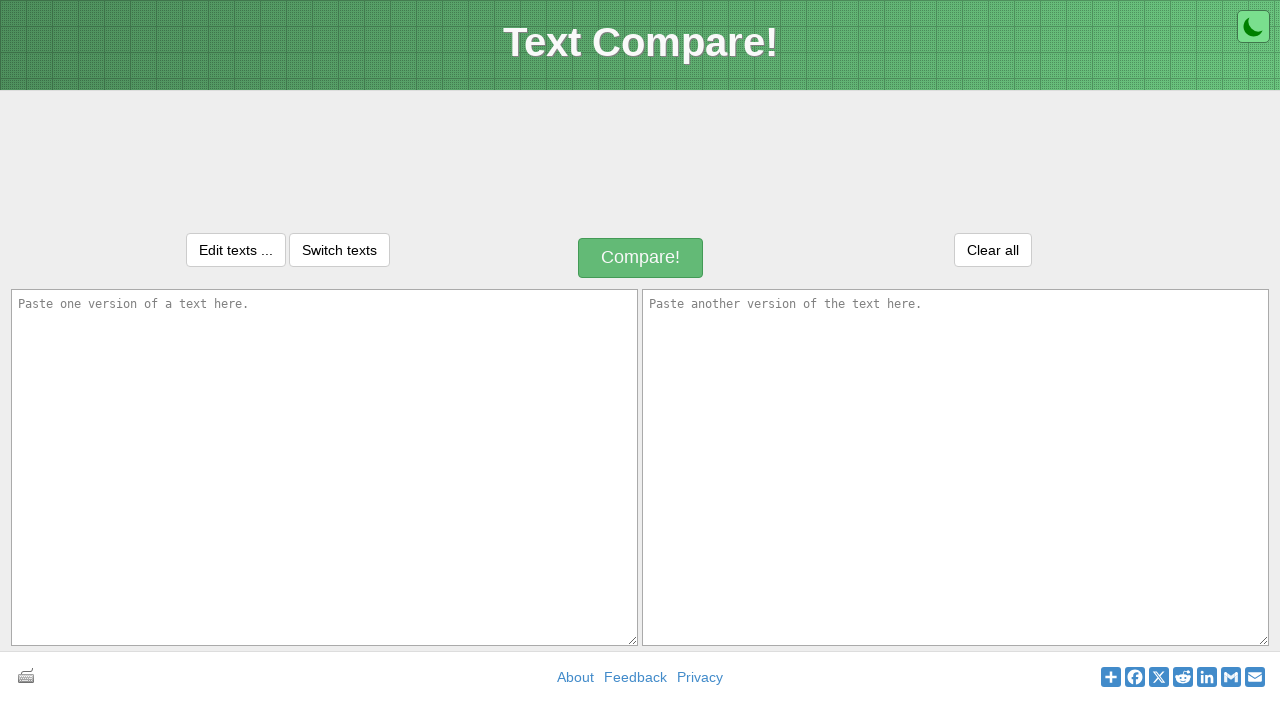

Located second textarea element
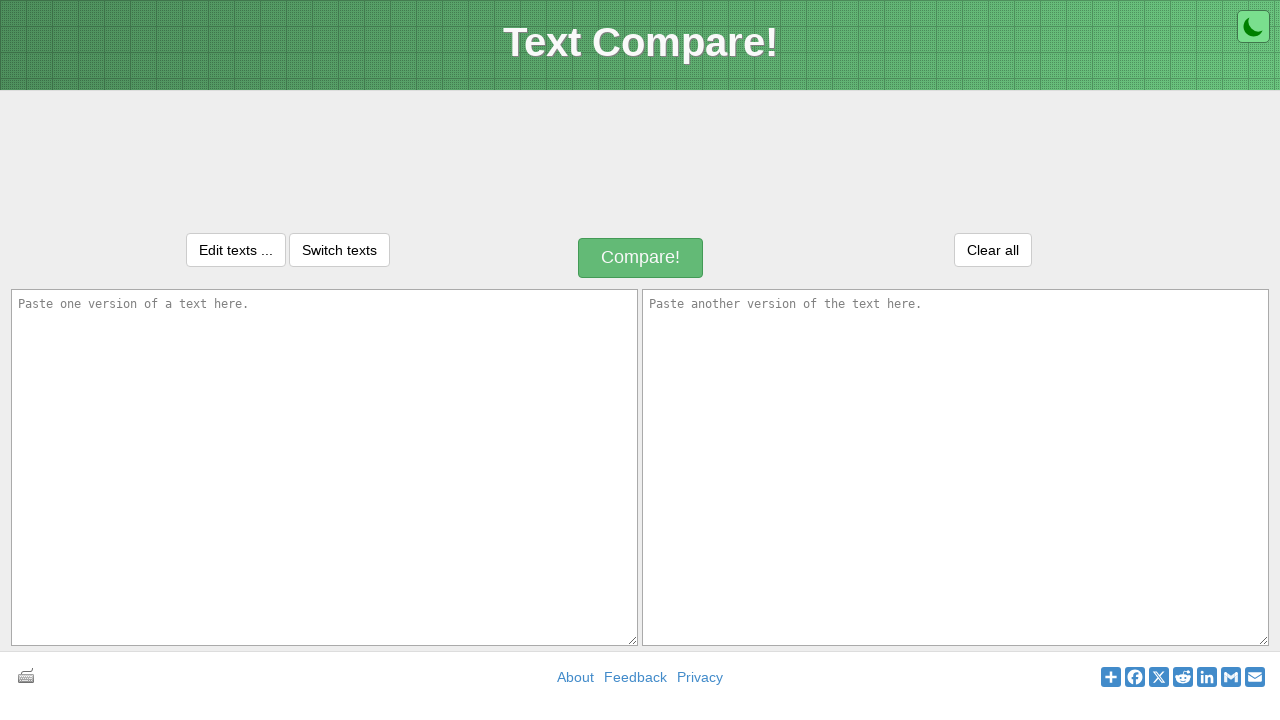

Filled first textarea with test text 'I am learning Actions Class in Selenium' on textarea[name='text1']
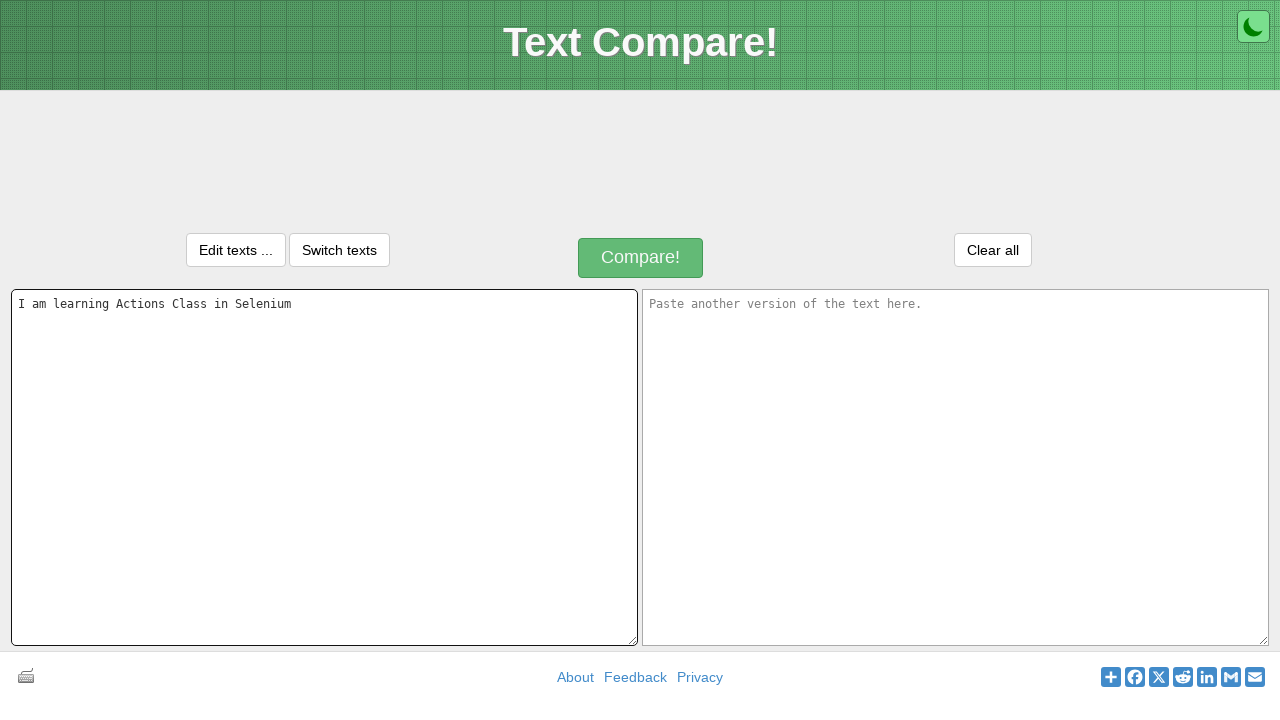

Pressed Control key down
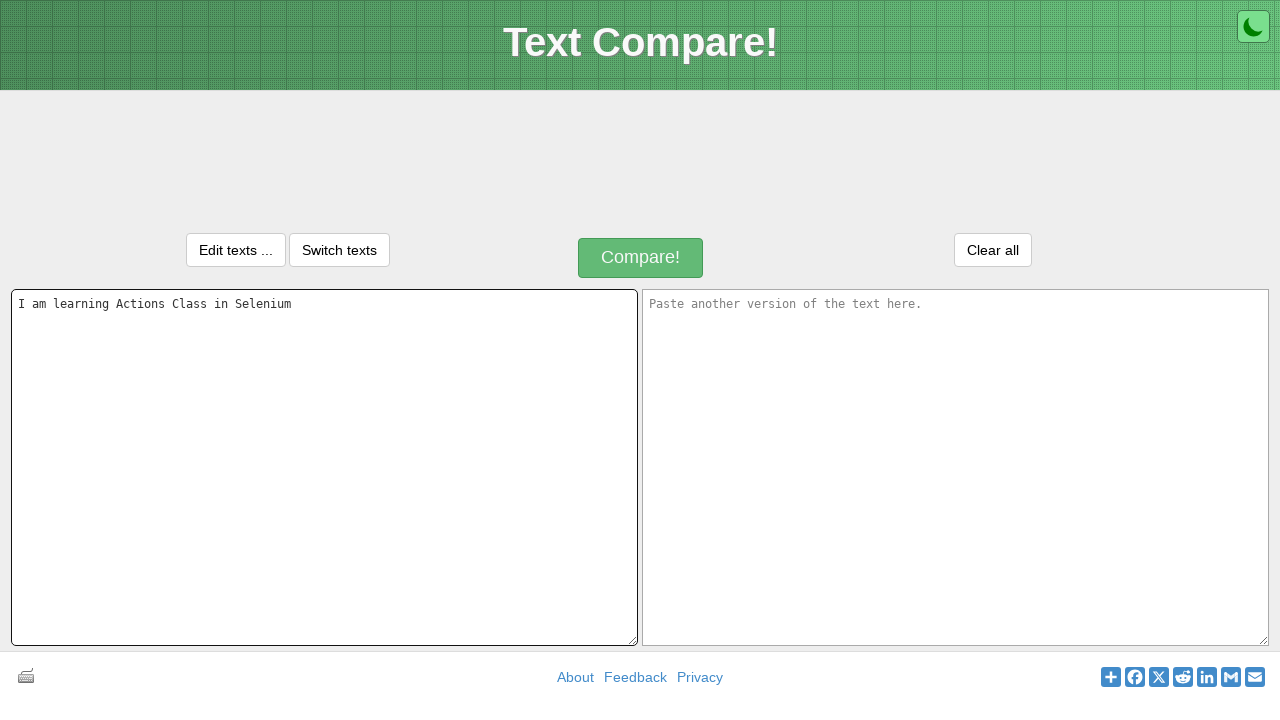

Pressed 'a' key to select all text with Ctrl+A
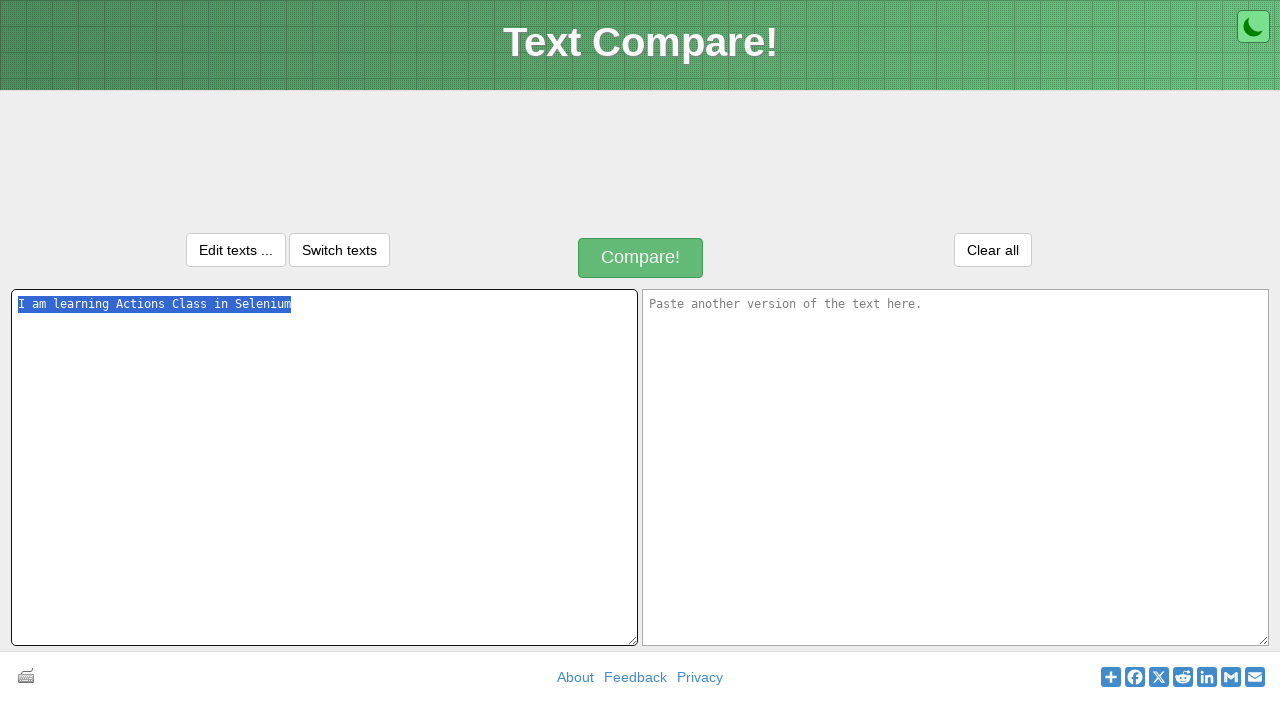

Released Control key
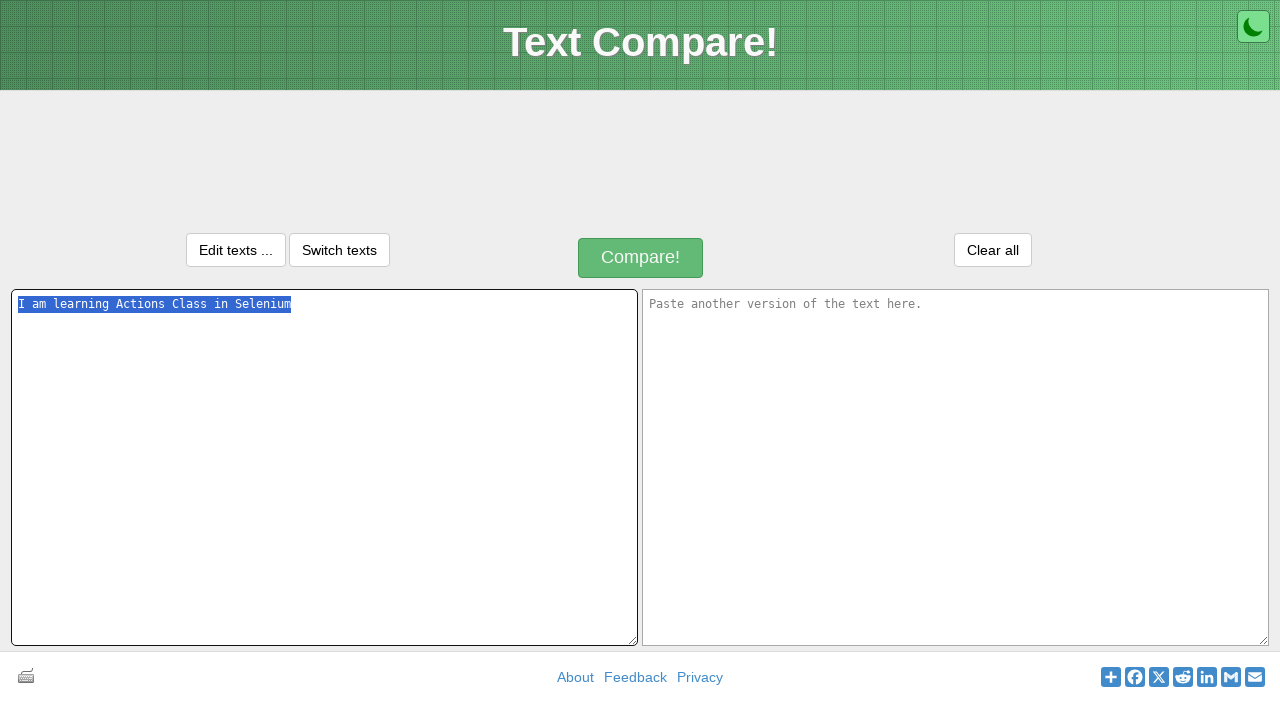

Pressed Control key down to prepare for copy
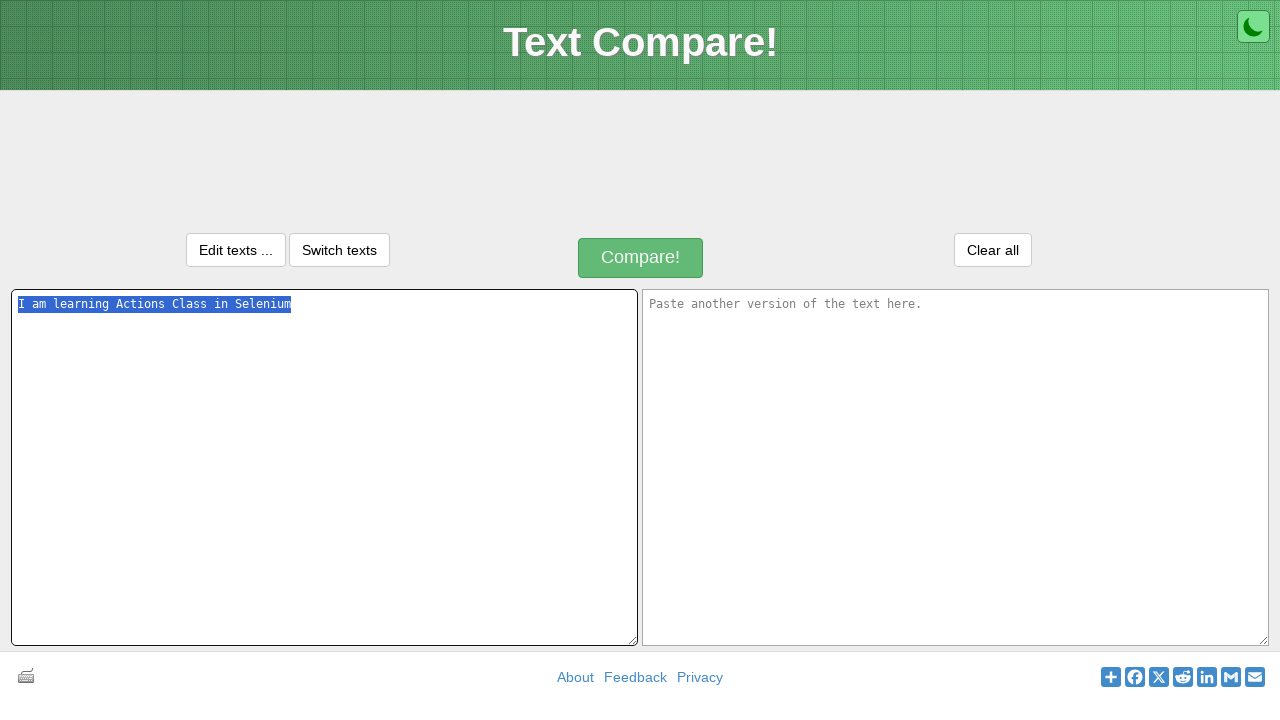

Pressed 'c' key to copy selected text with Ctrl+C
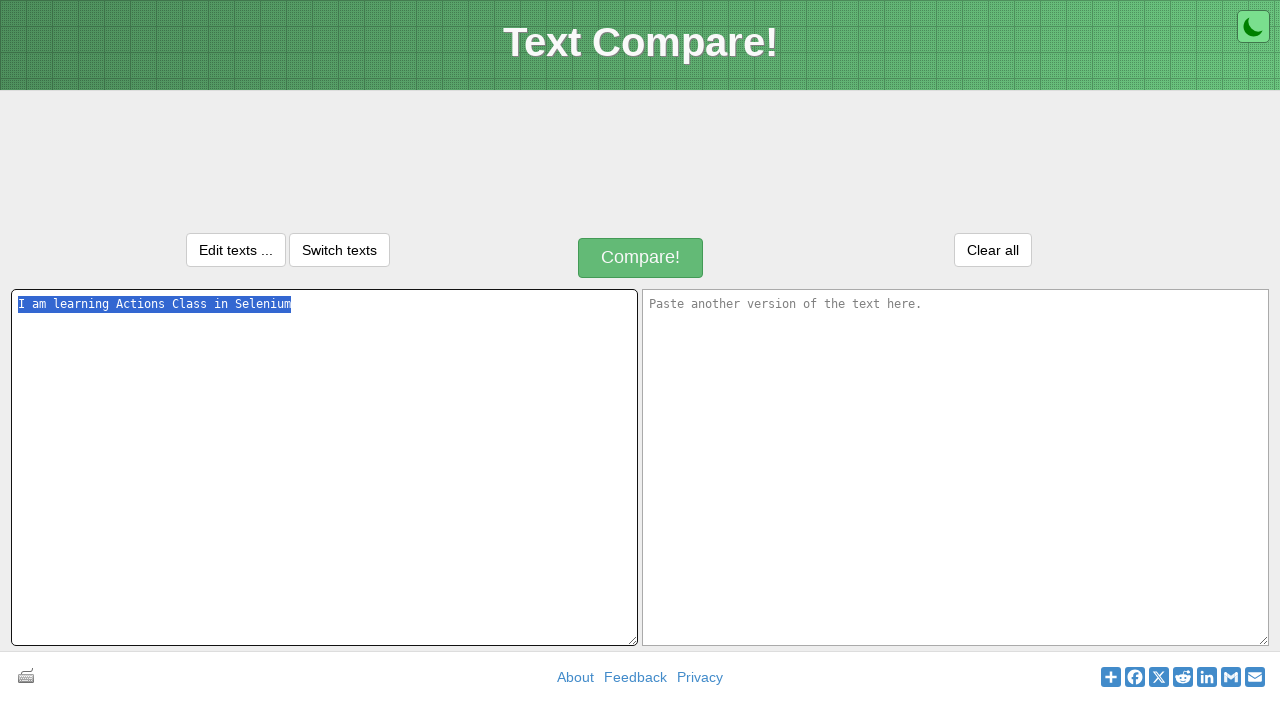

Released Control key
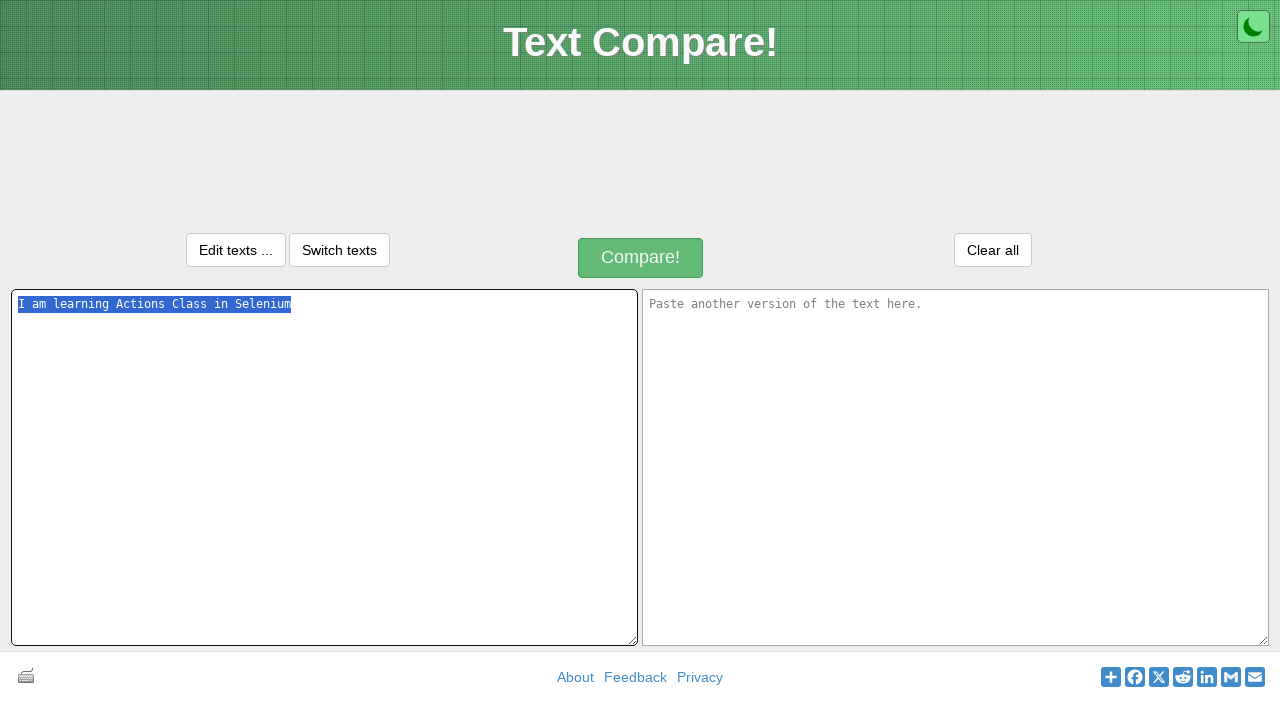

Pressed Tab key to move focus to second textarea
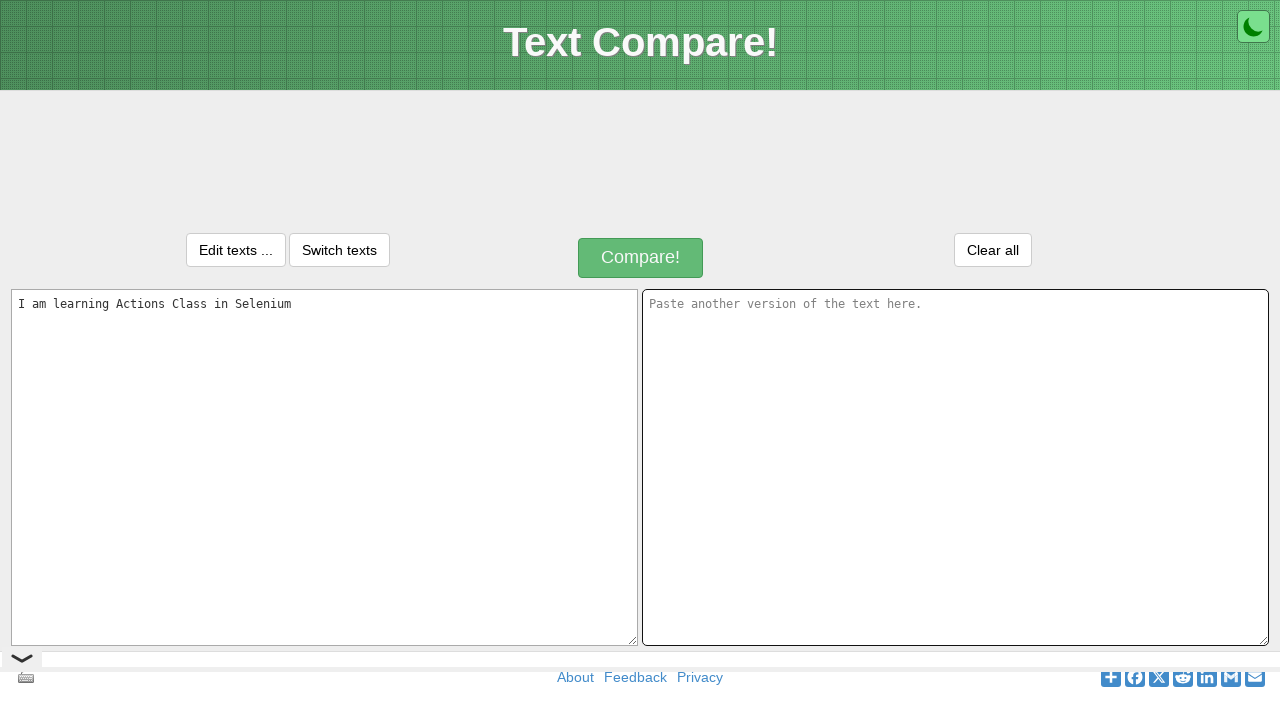

Pressed Control key down to prepare for paste
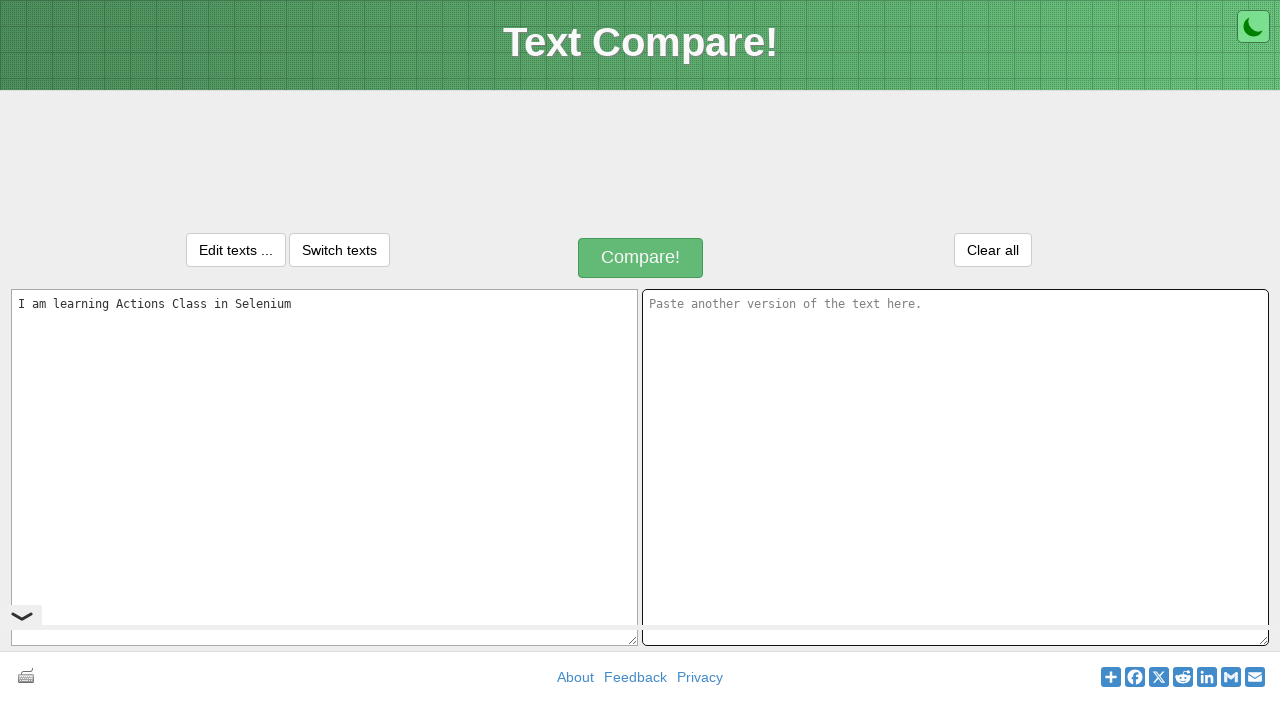

Pressed 'v' key to paste text with Ctrl+V
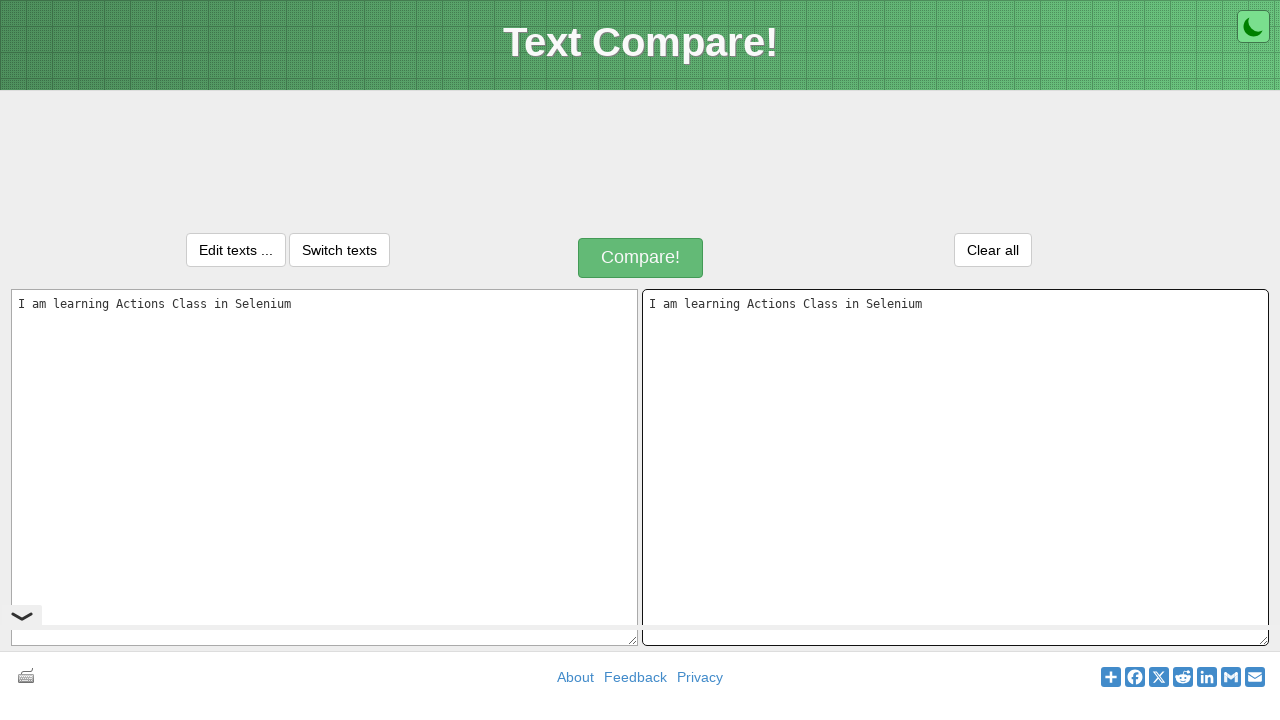

Released Control key
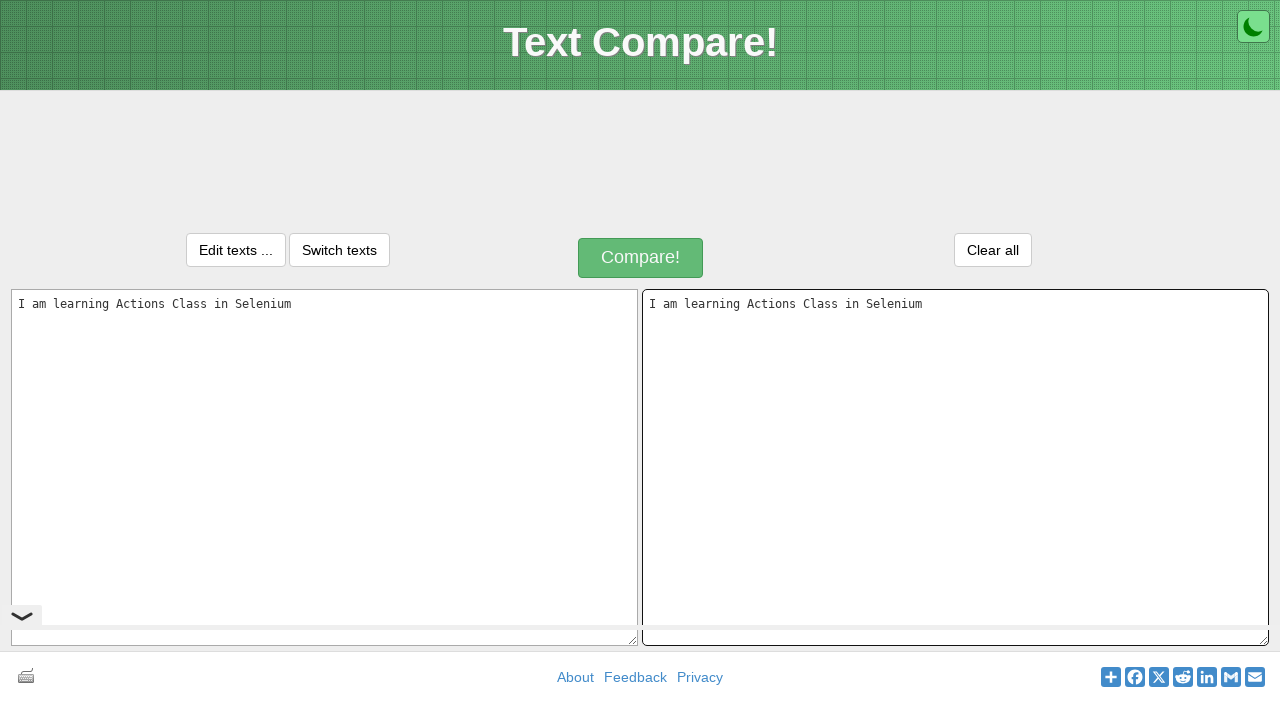

Retrieved text value from first textarea
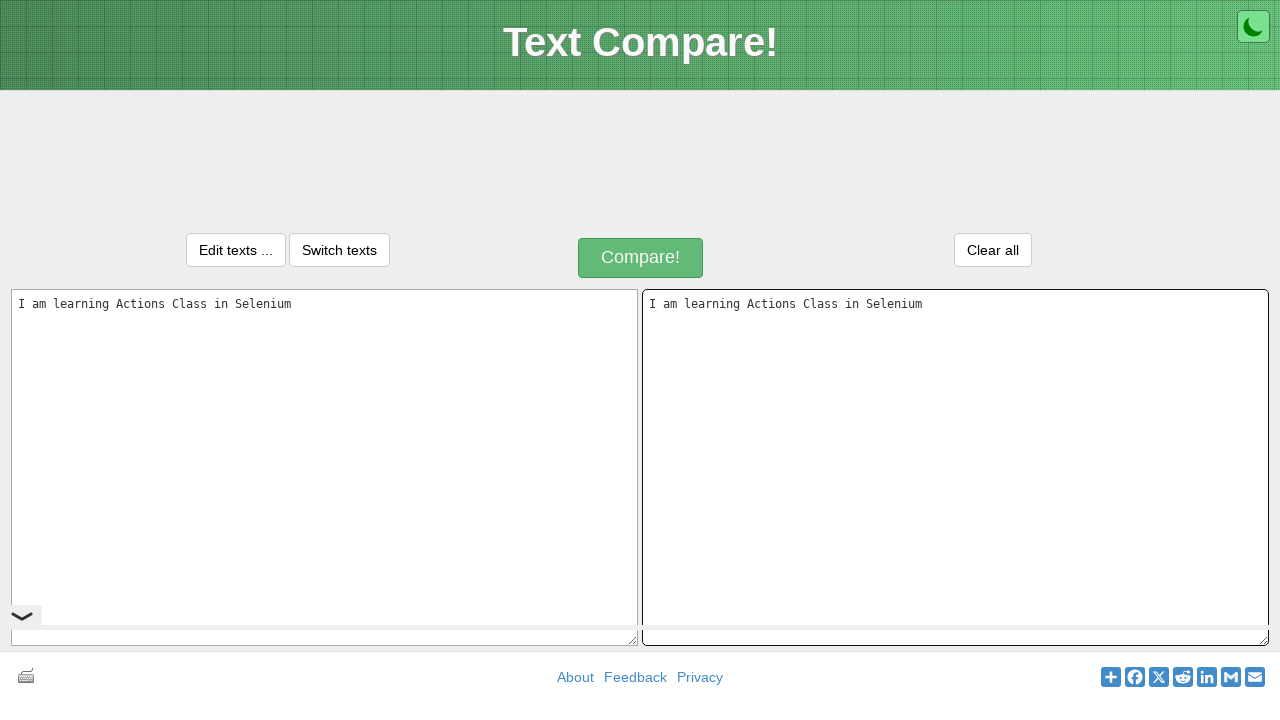

Retrieved text value from second textarea
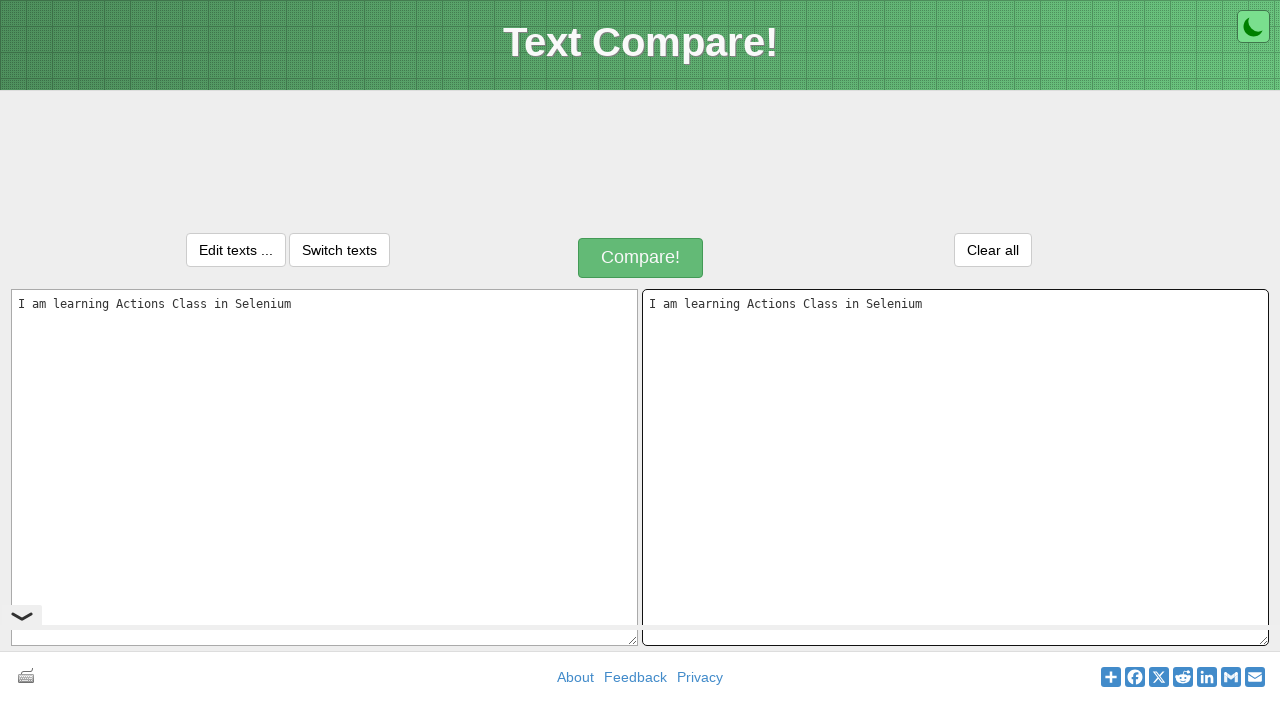

Text comparison successful - both textareas contain identical text
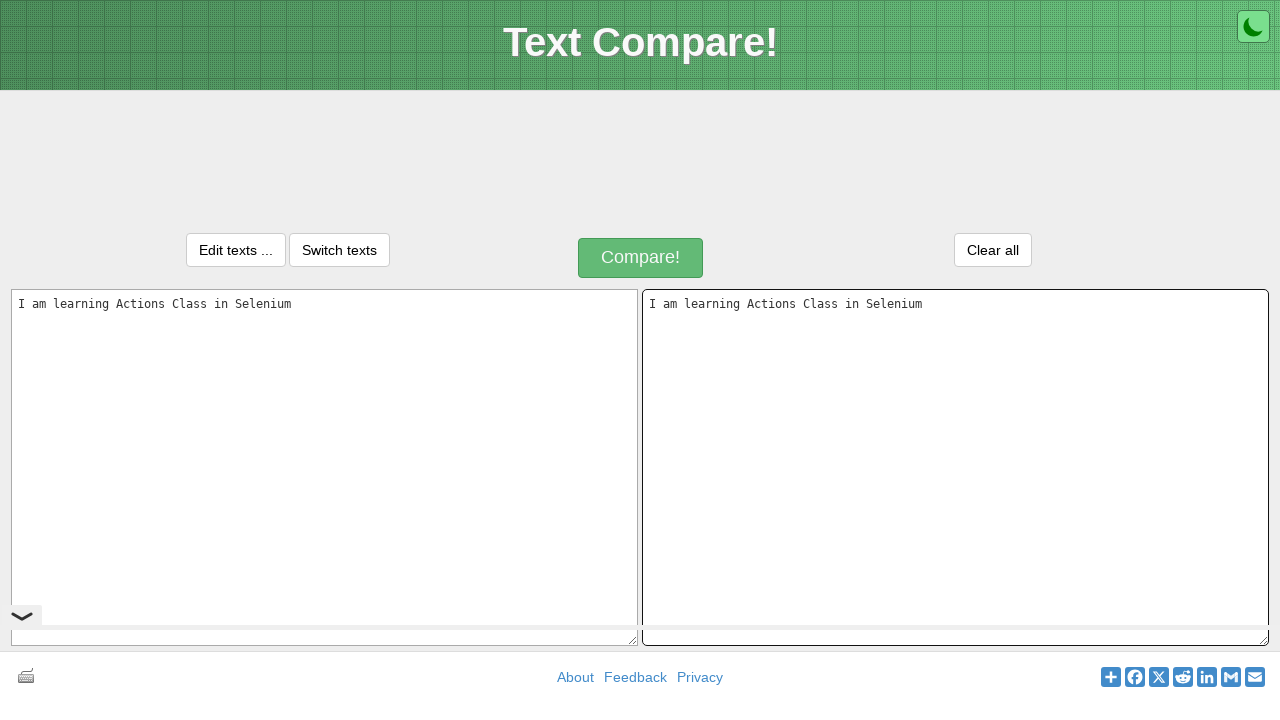

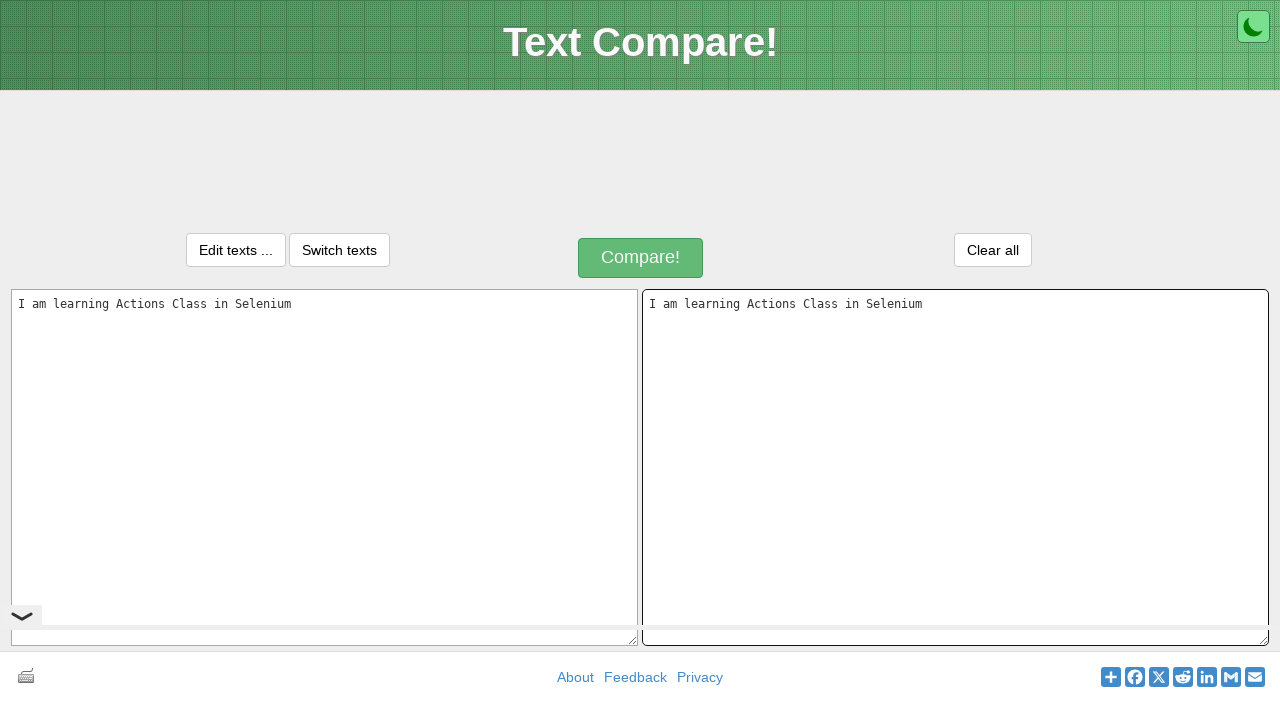